Tests senior citizen discount for age 65

Starting URL: https://nlhsueh.github.io/iecs-gym/

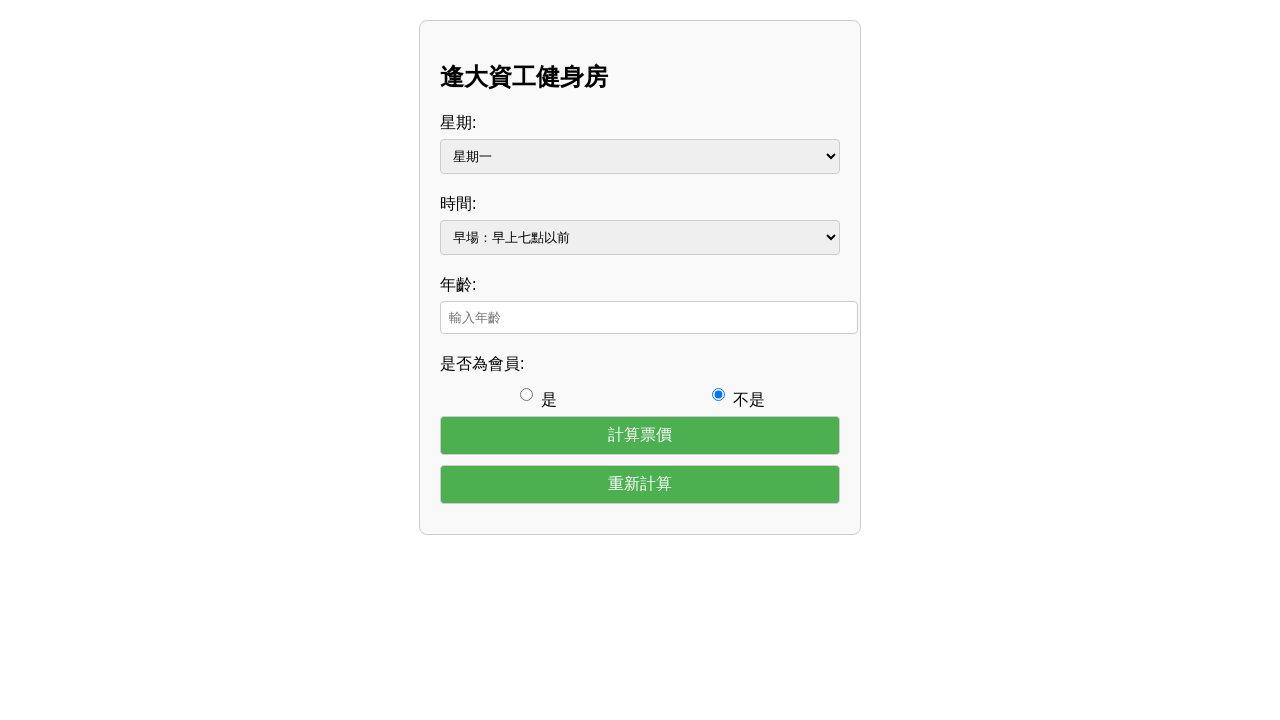

Filled age input field with '65' for senior citizen discount test on #age
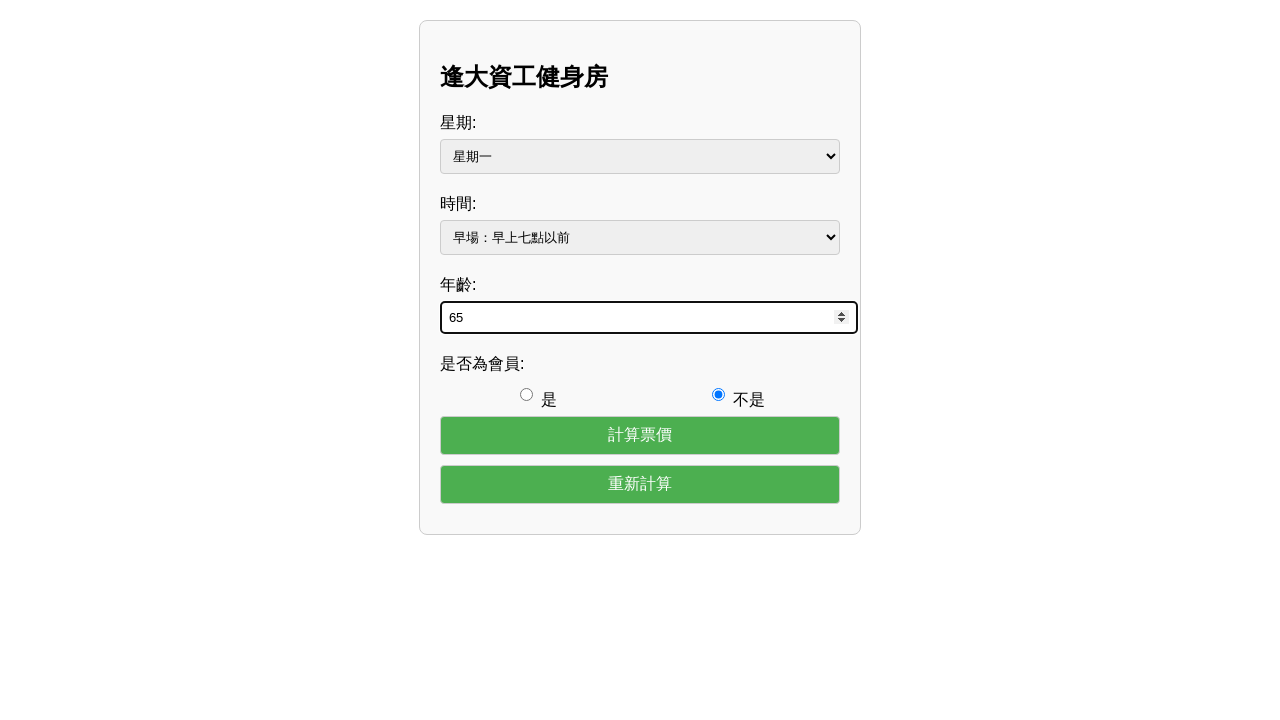

Clicked calculate button to compute senior discount at (640, 435) on #calculate
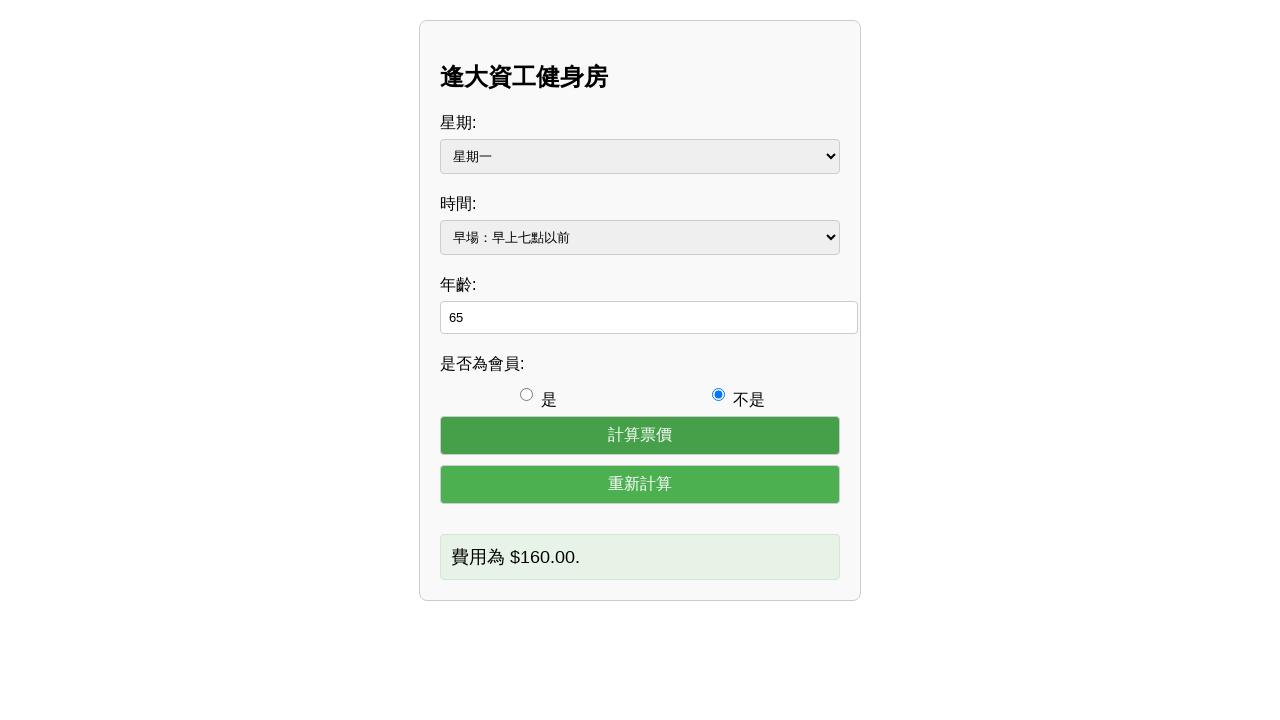

Waited for output section to load with discount calculation result
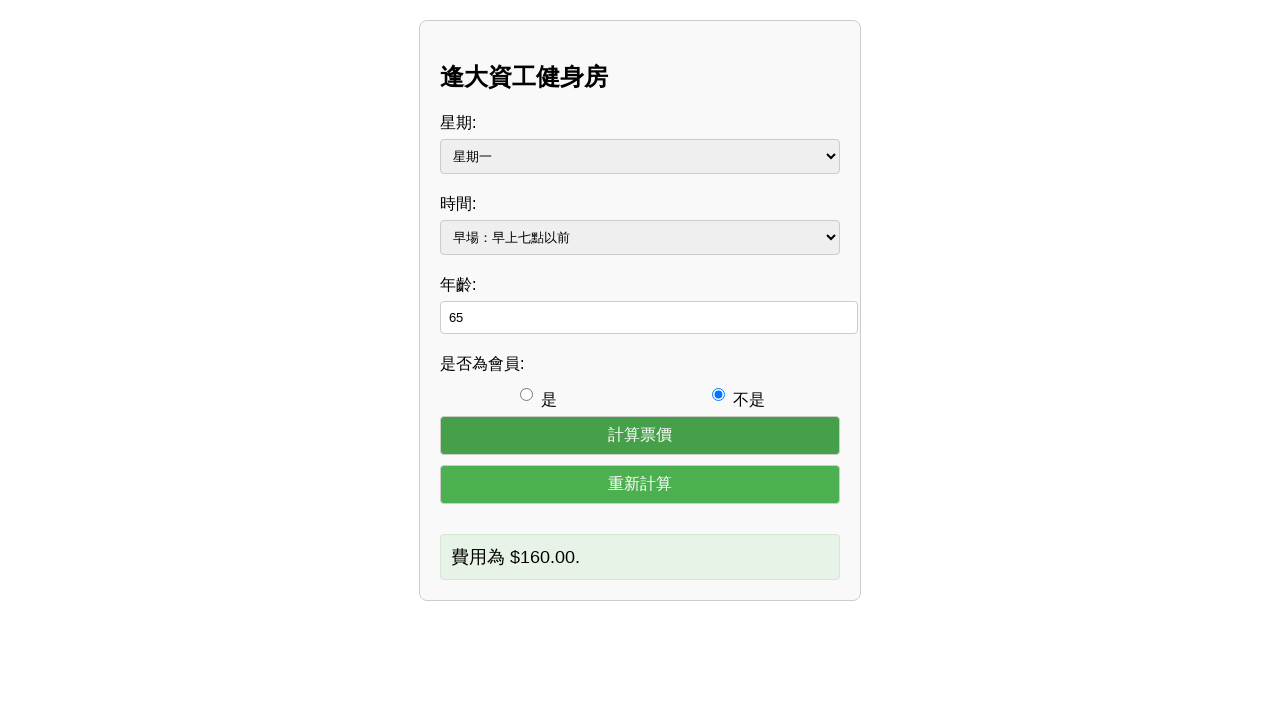

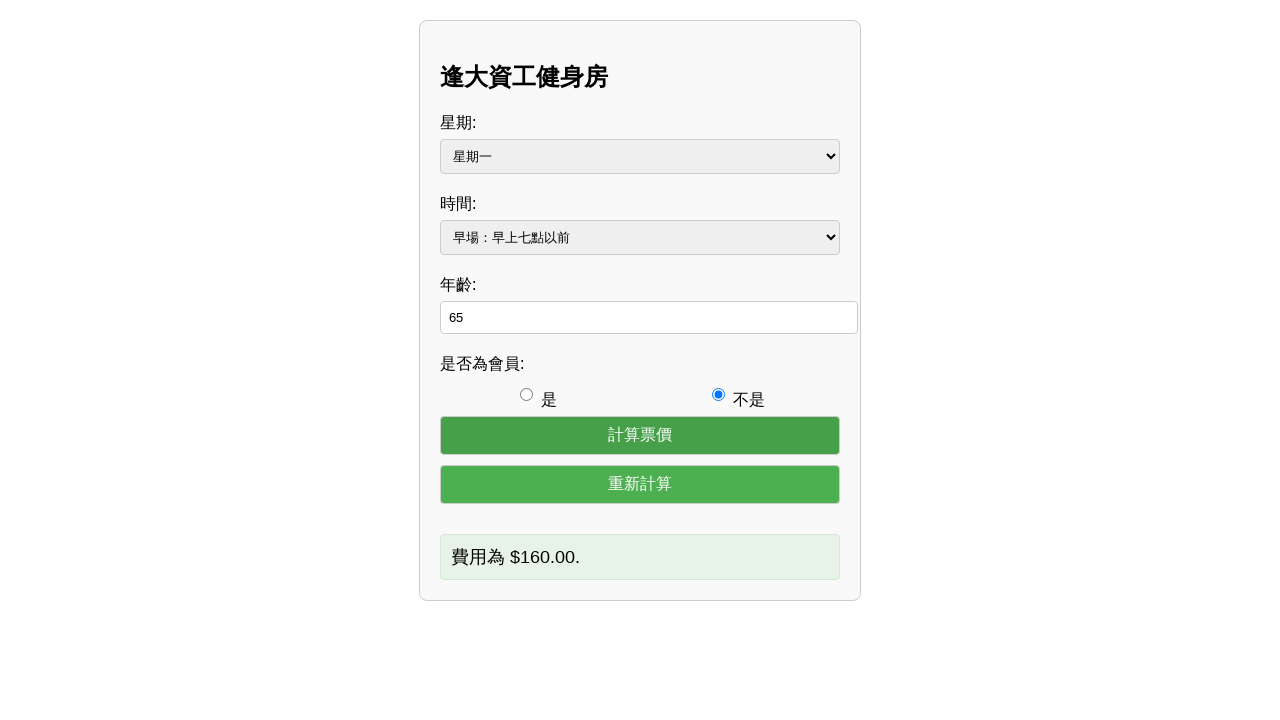